Tests dropdown selection functionality by selecting options using different methods

Starting URL: https://the-internet.herokuapp.com/dropdown

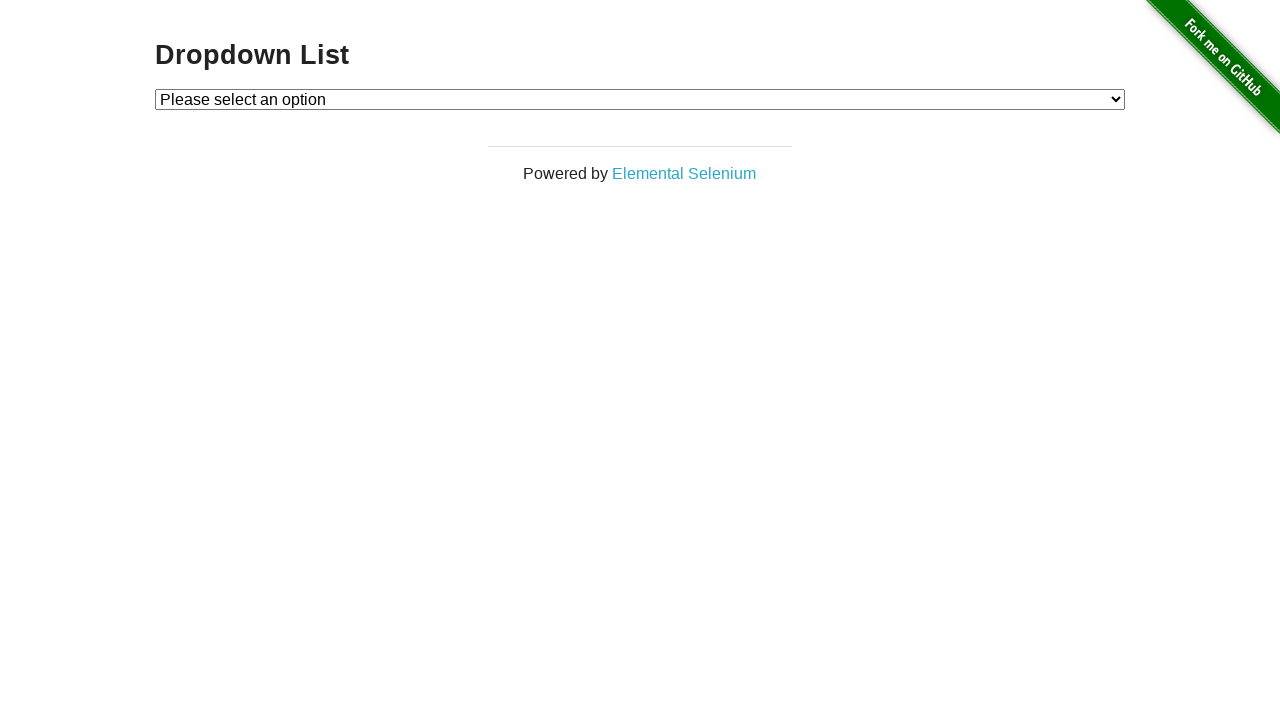

Selected 'Option 1' from dropdown by visible text on #dropdown
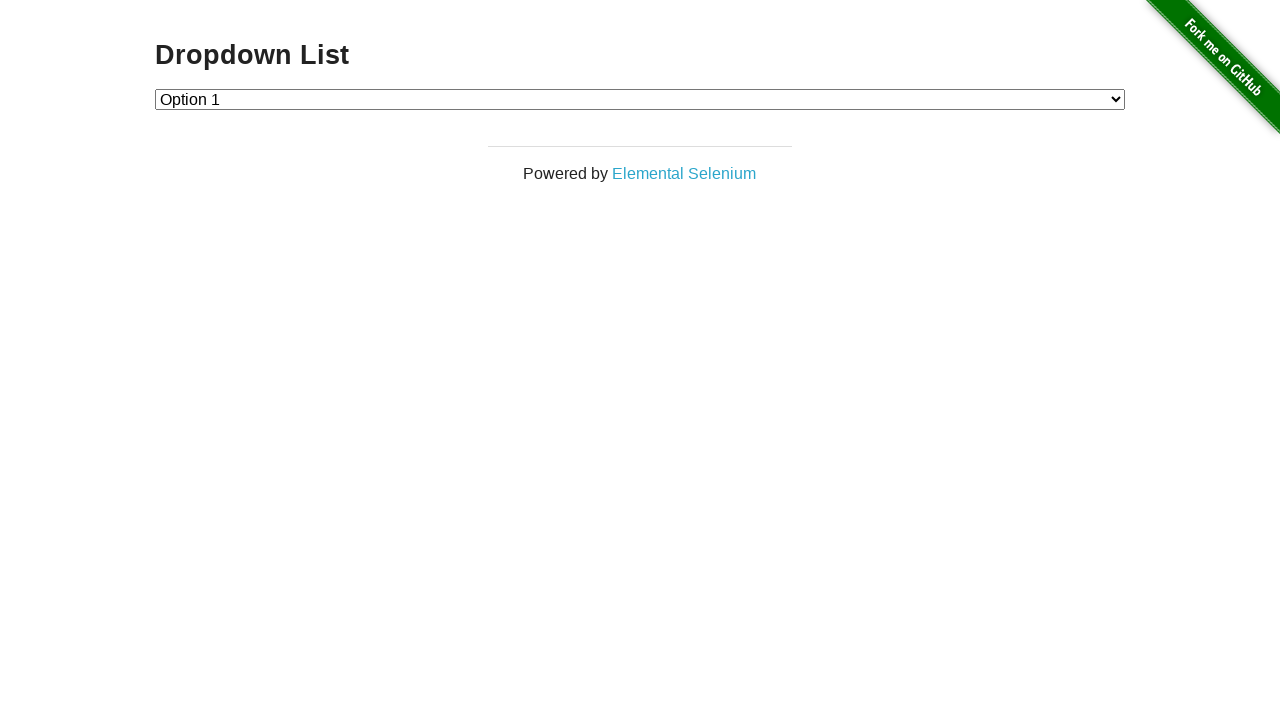

Retrieved selected dropdown value
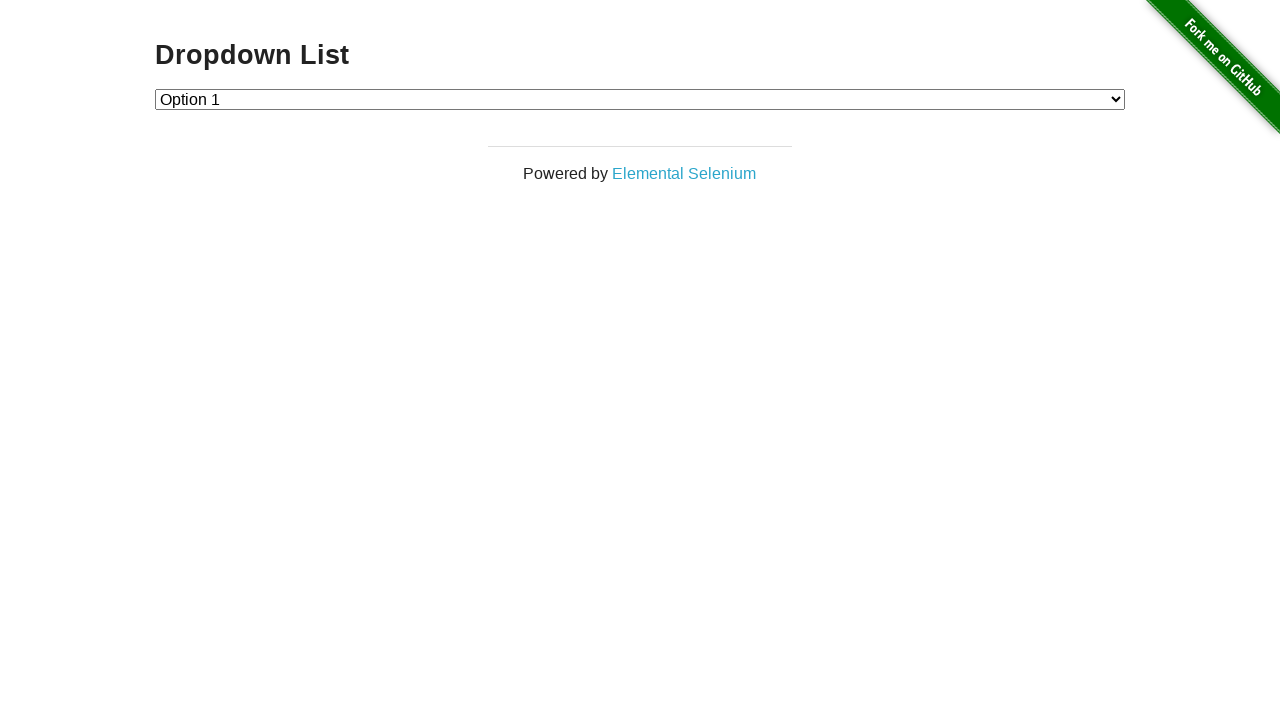

Verified that Option 1 is selected (value='1')
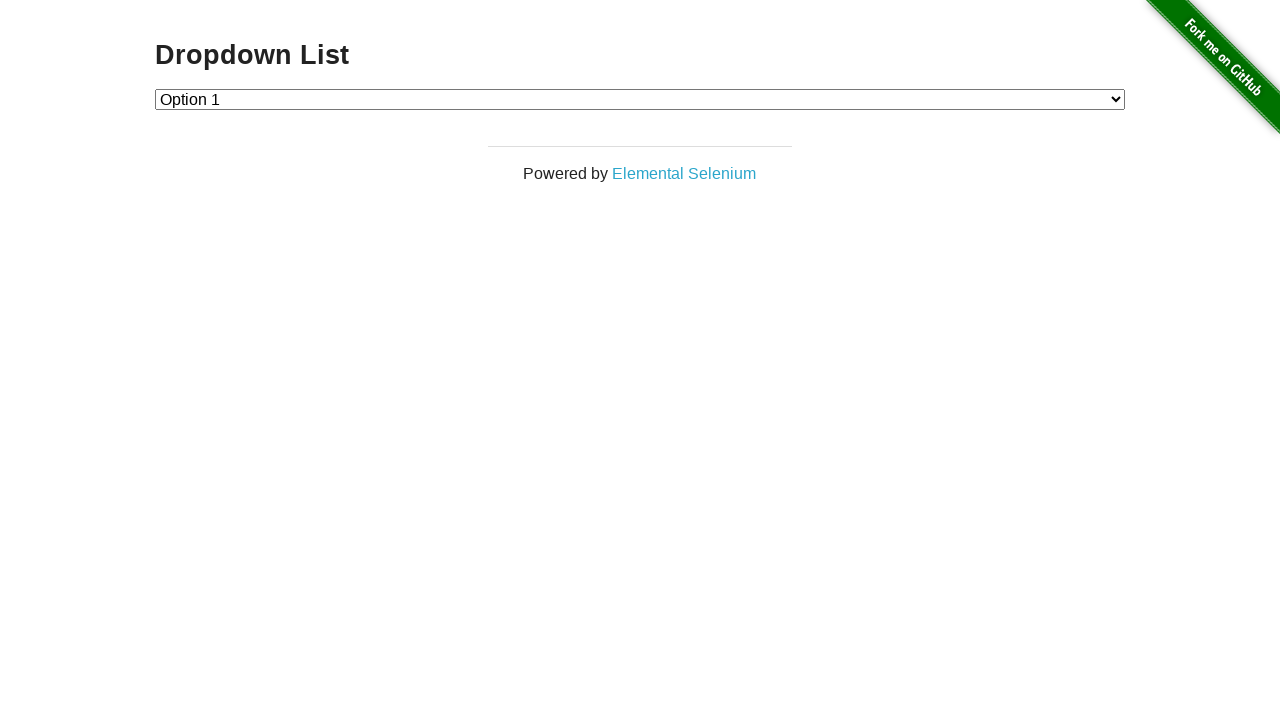

Selected Option 2 from dropdown by value on #dropdown
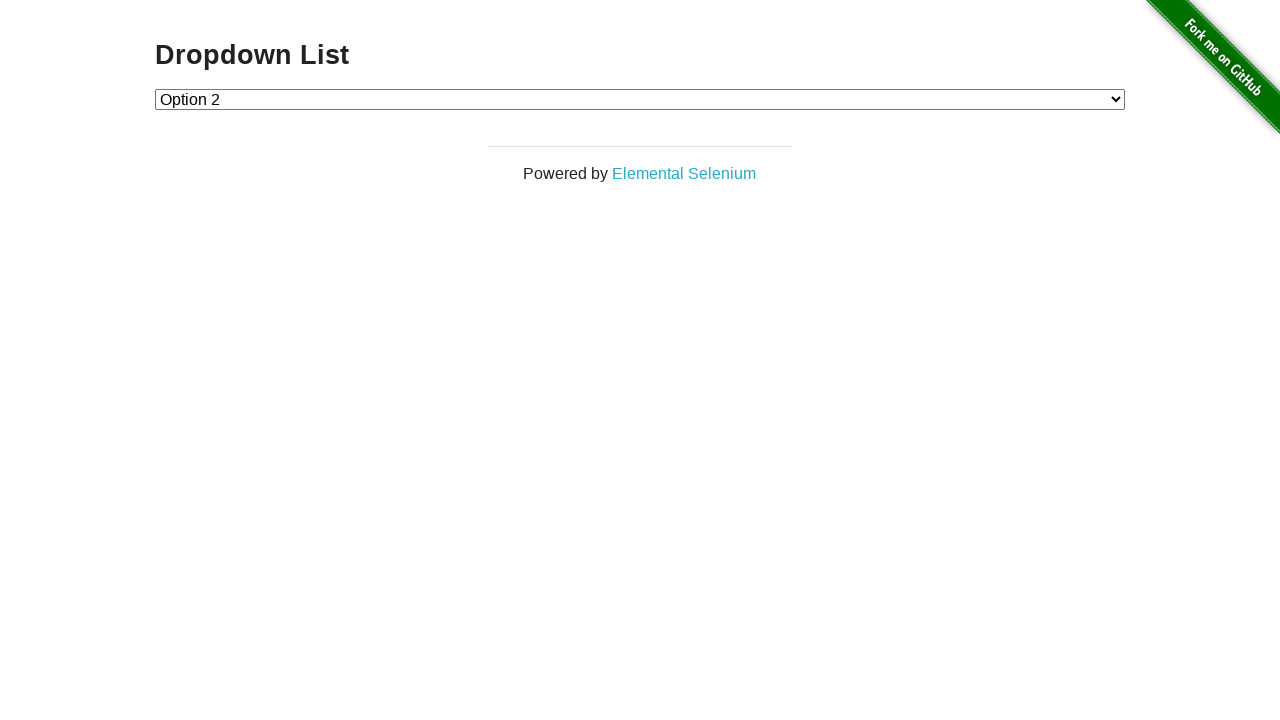

Retrieved selected dropdown value
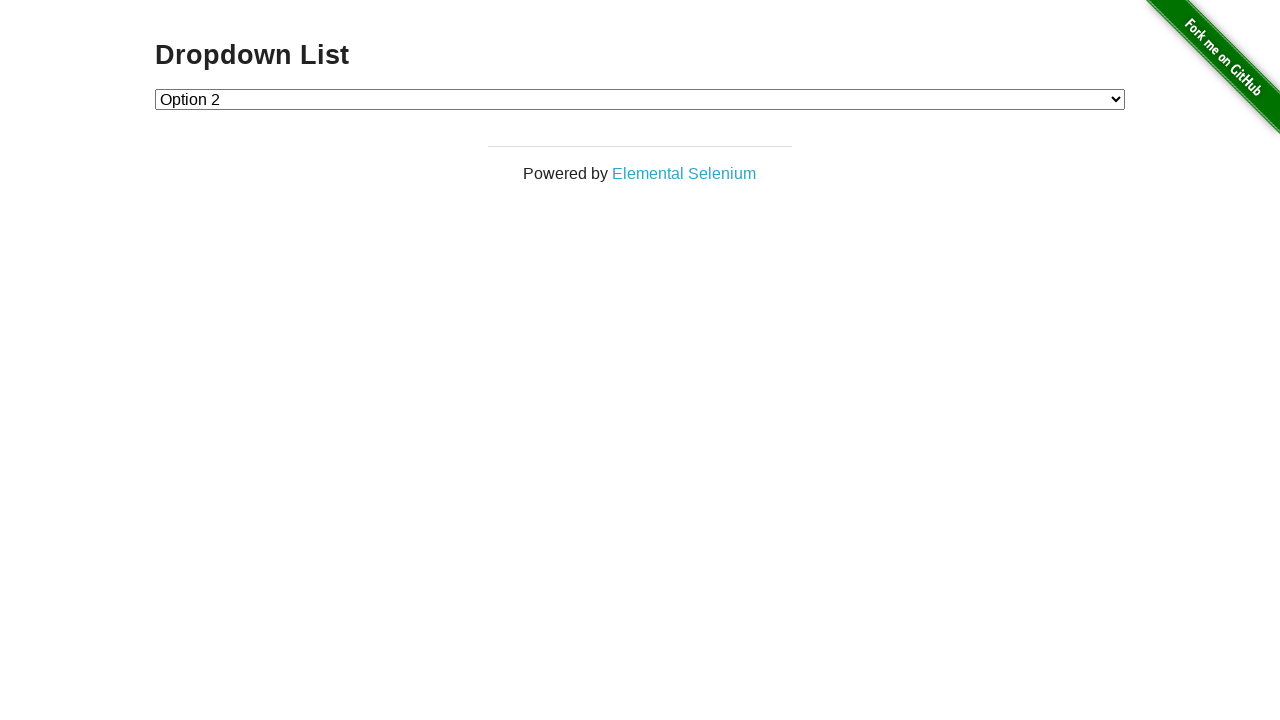

Verified that Option 2 is selected (value='2')
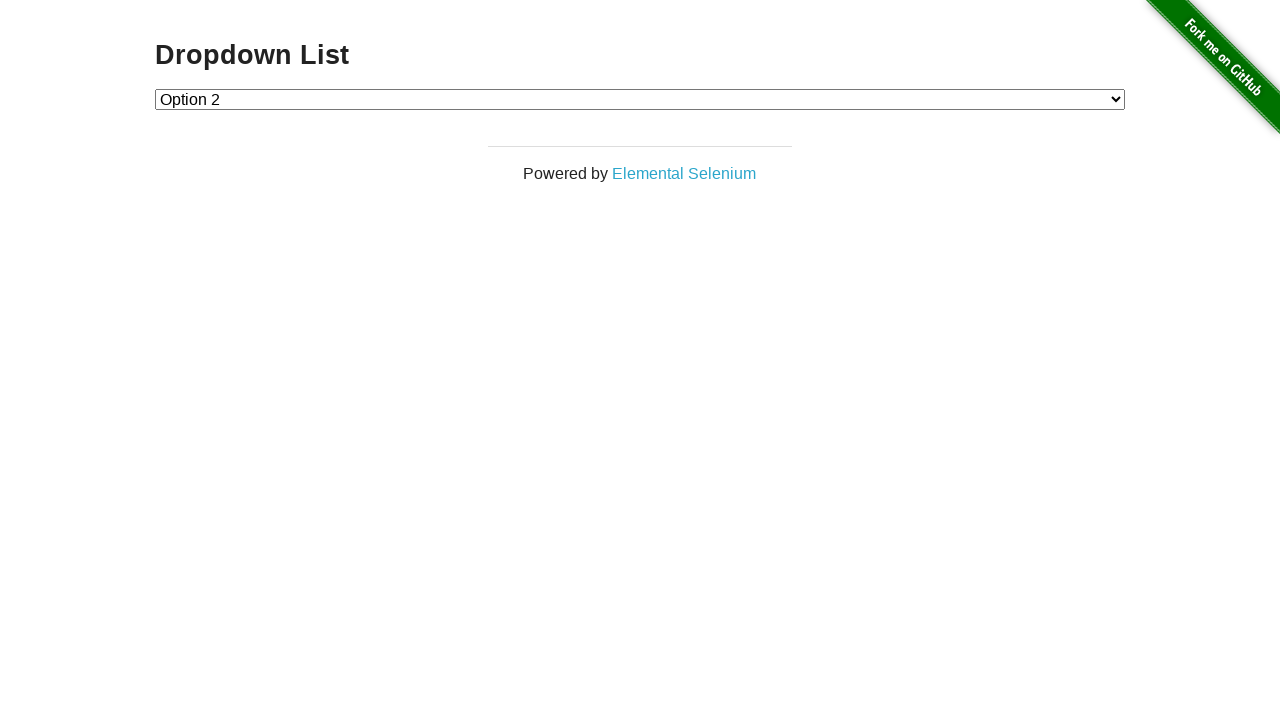

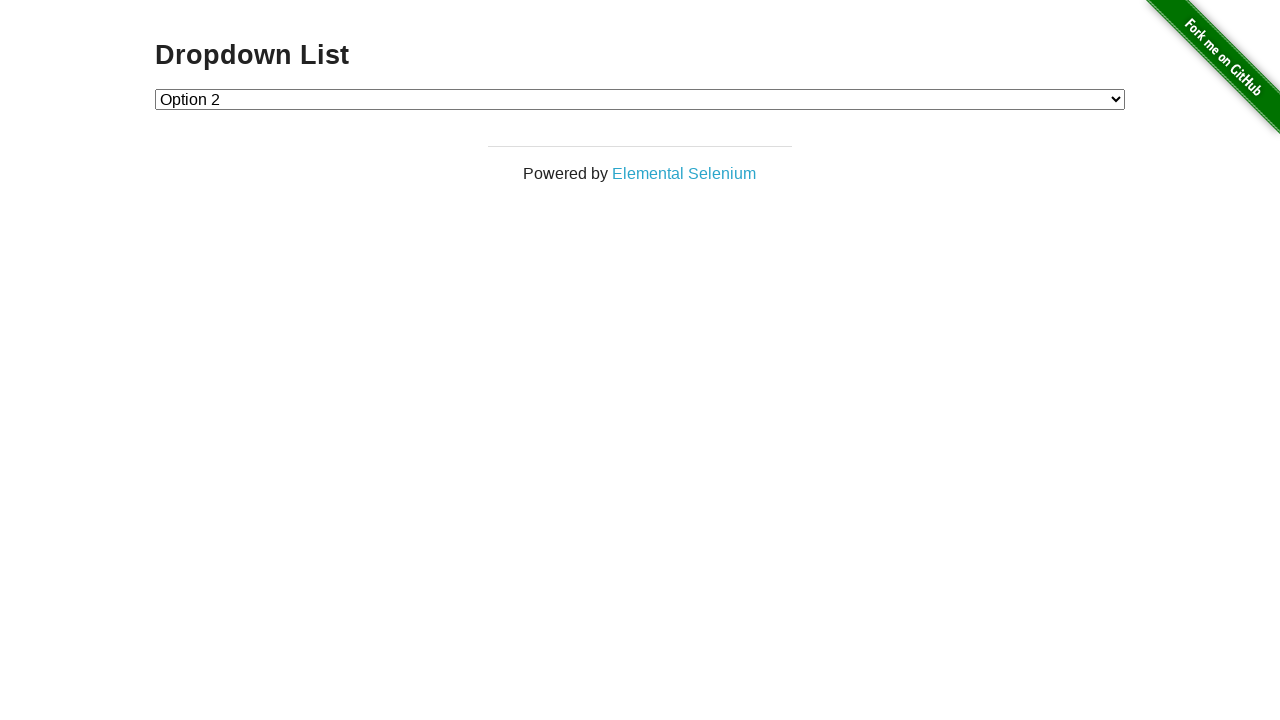